Navigates to OpenWeatherMap homepage and captures the page state after loading

Starting URL: https://openweathermap.org/

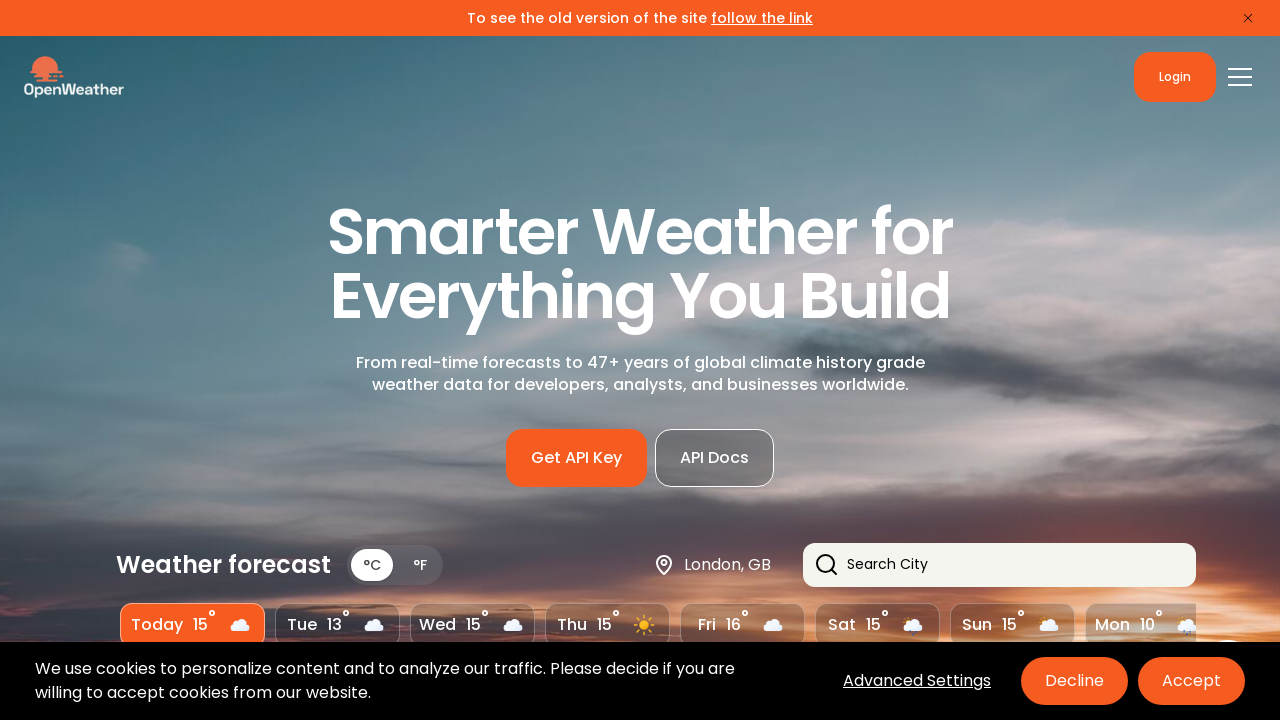

Navigated to OpenWeatherMap homepage
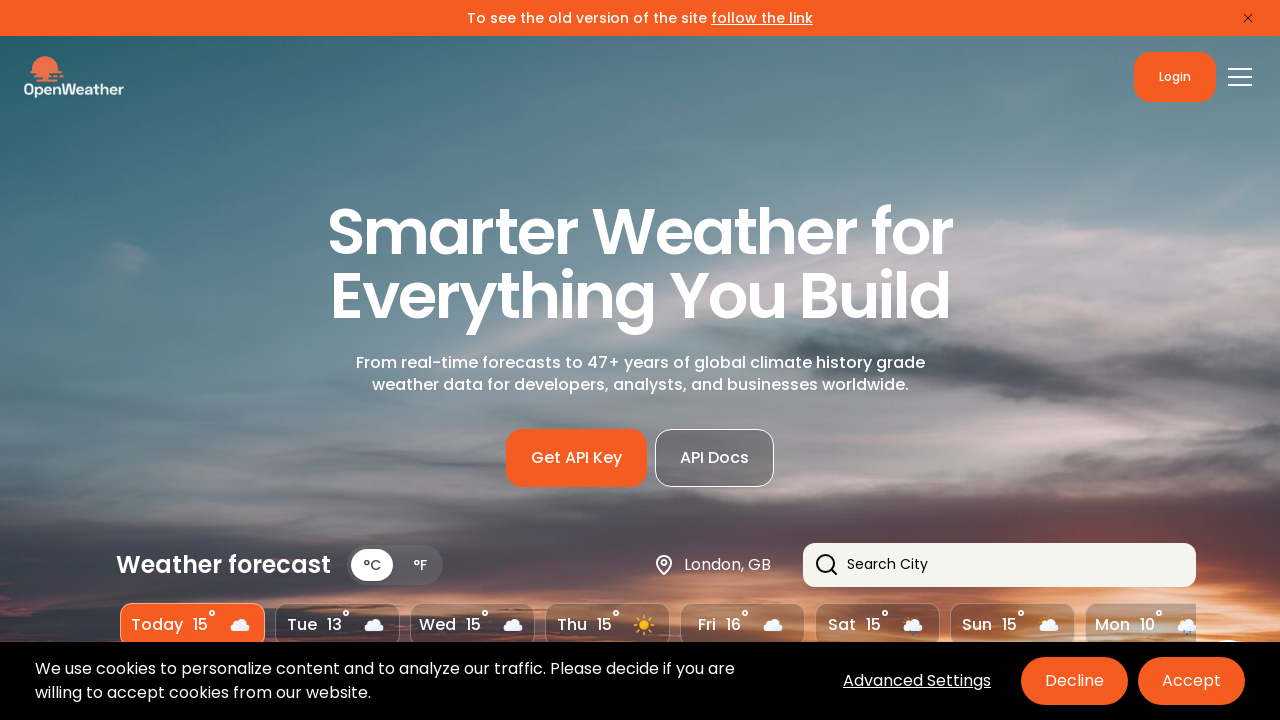

Page fully loaded with all network requests completed
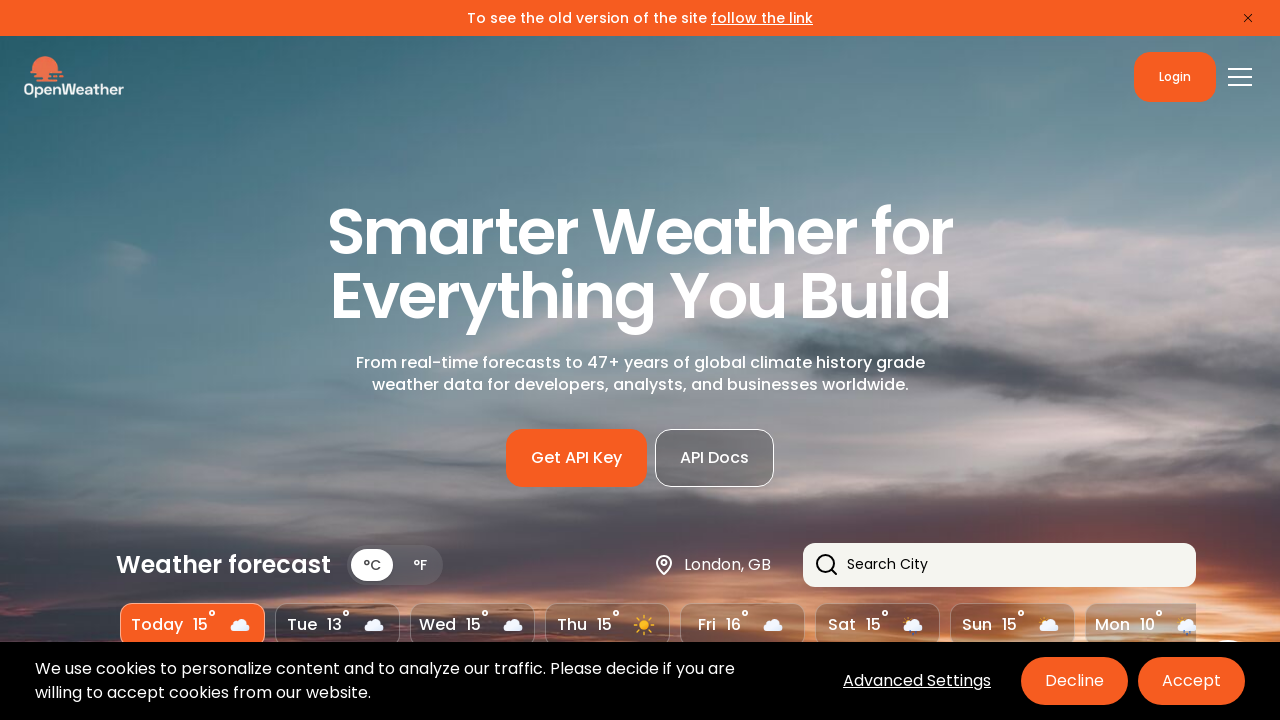

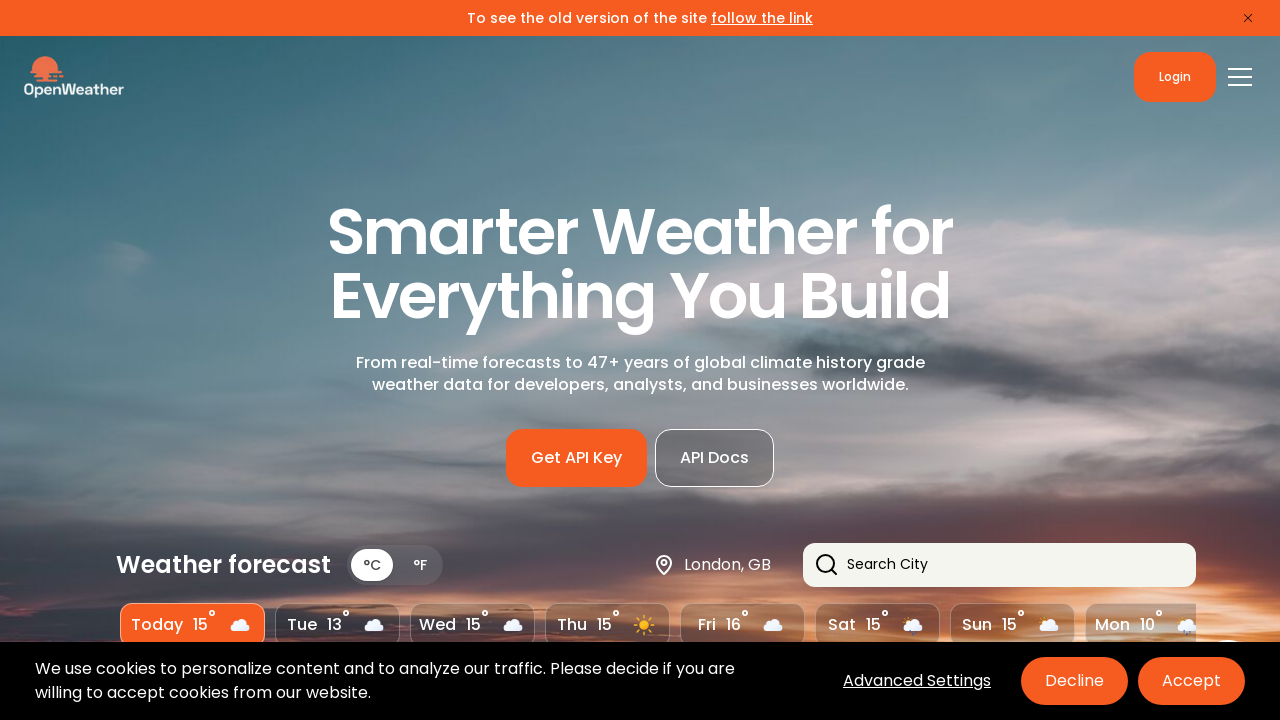